Tests wait functionality by clicking a button and waiting for a paragraph element to appear on the page

Starting URL: https://testeroprogramowania.github.io/selenium/wait2.html

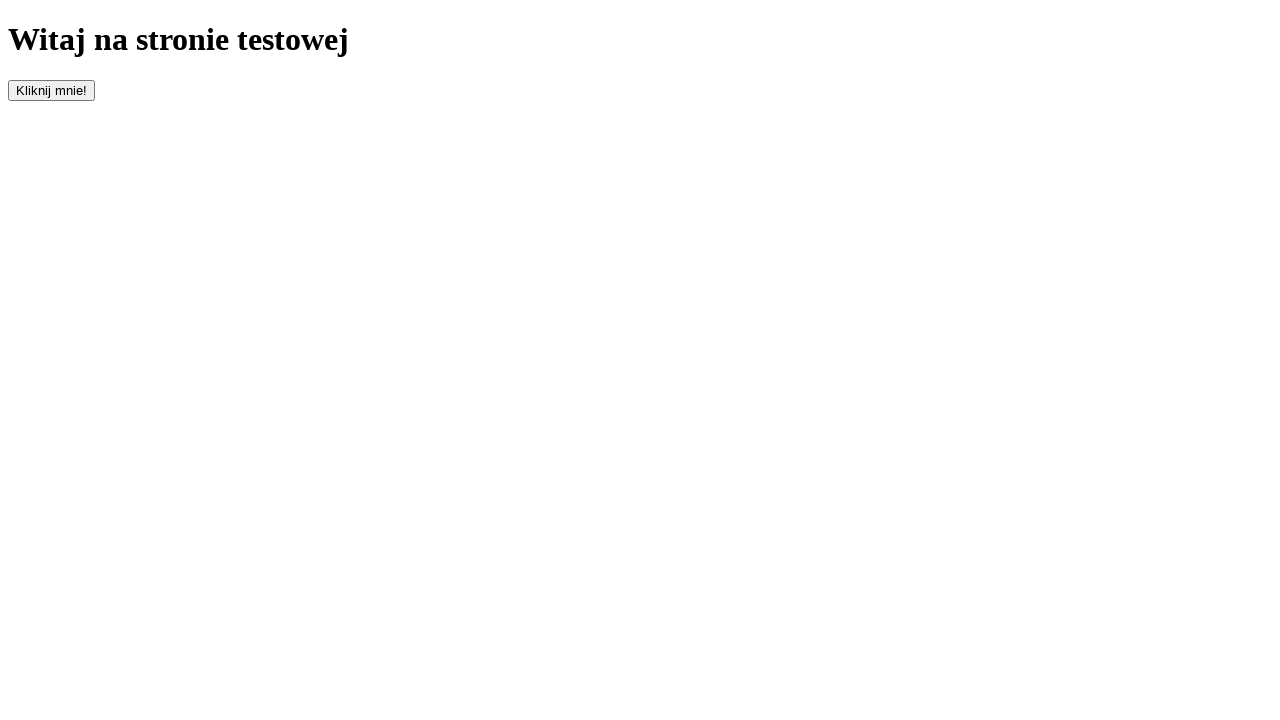

Clicked button to trigger wait functionality at (52, 90) on button
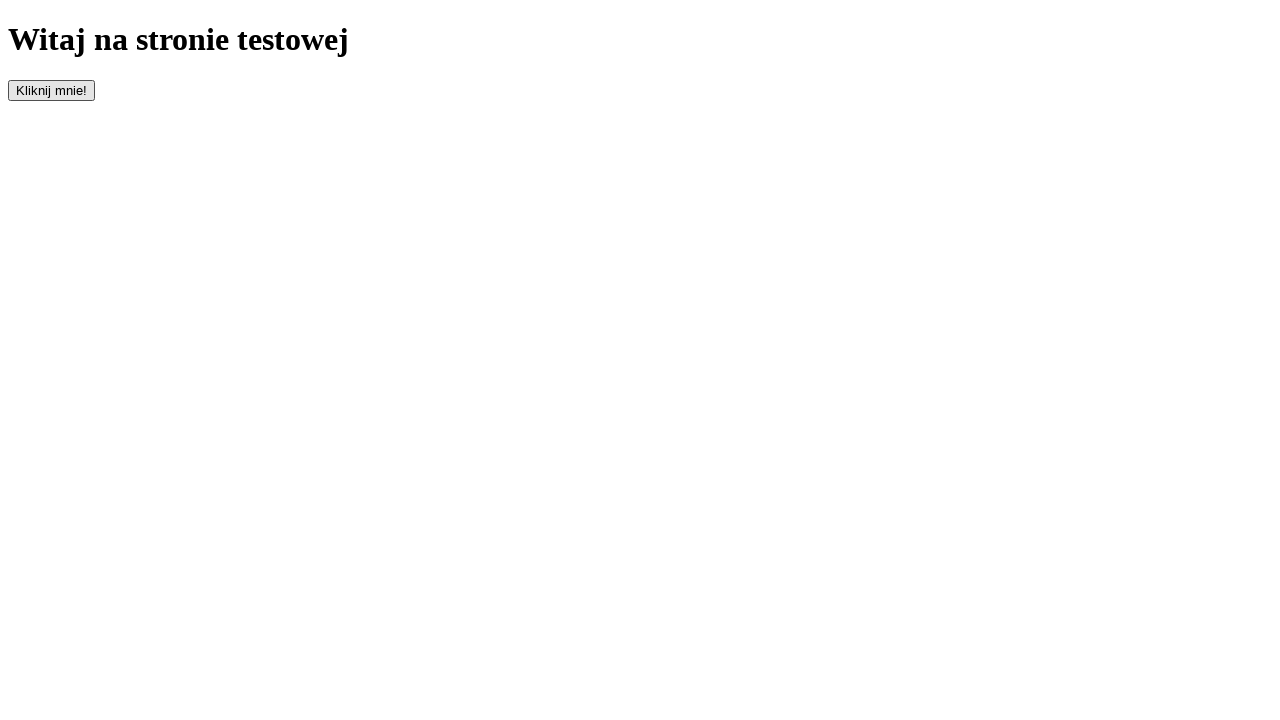

Paragraph element appeared on the page
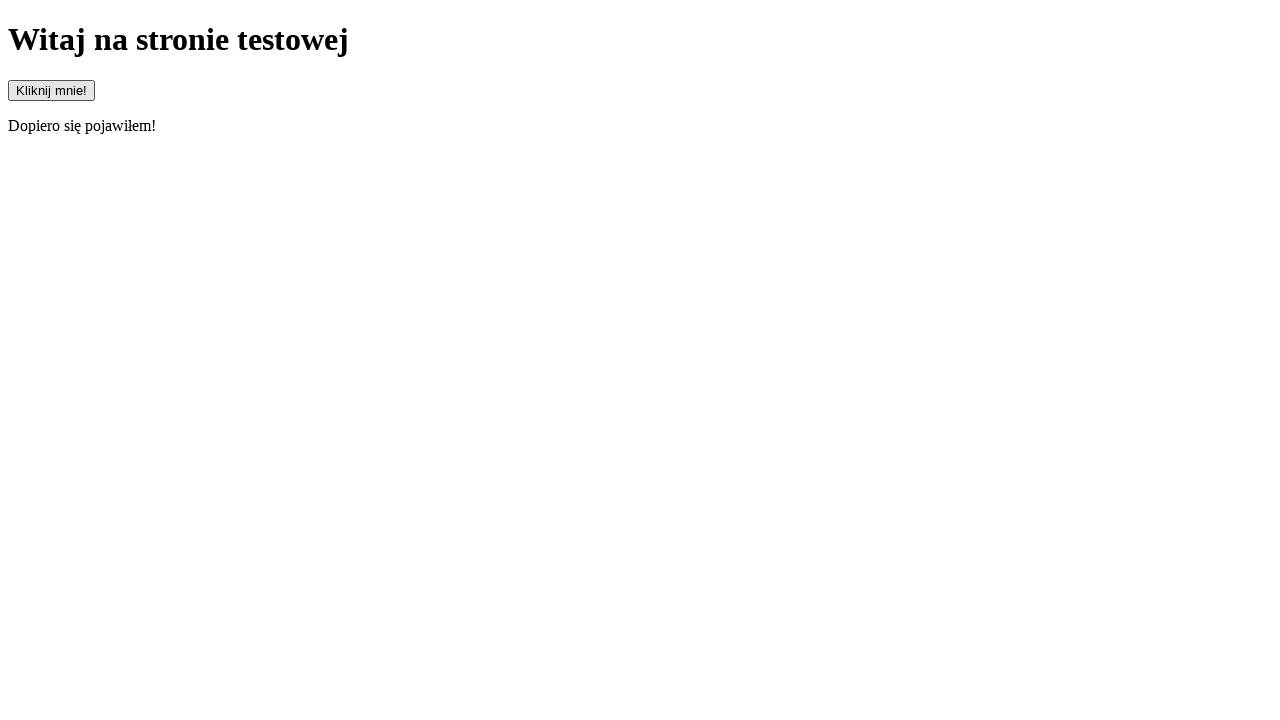

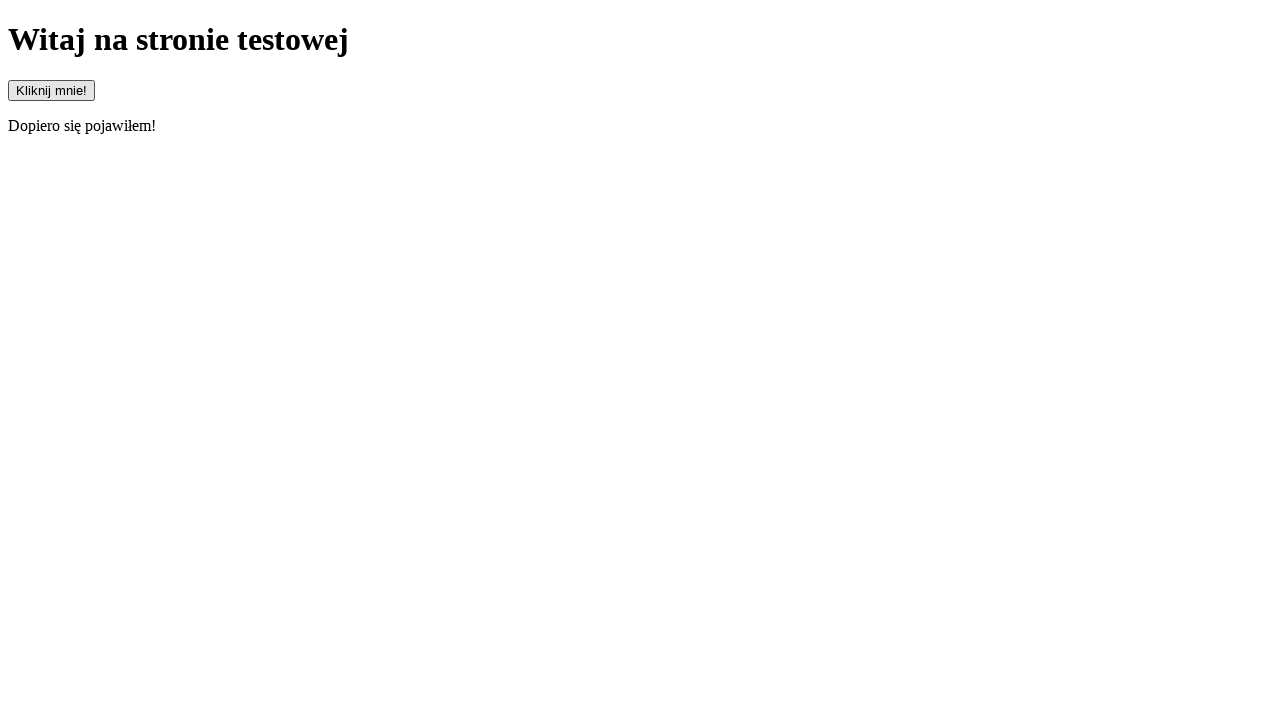